Tests that the Clear completed button displays the correct text.

Starting URL: https://demo.playwright.dev/todomvc

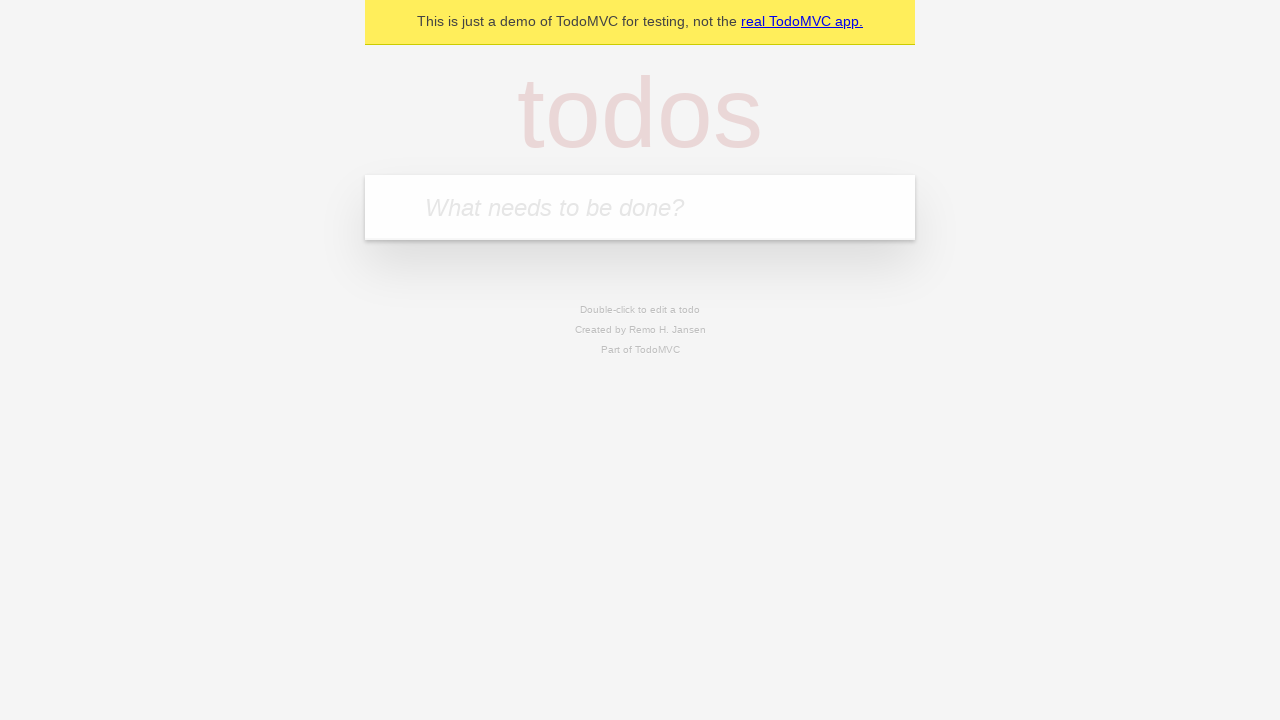

Filled new todo input with 'buy some cheese' on .new-todo
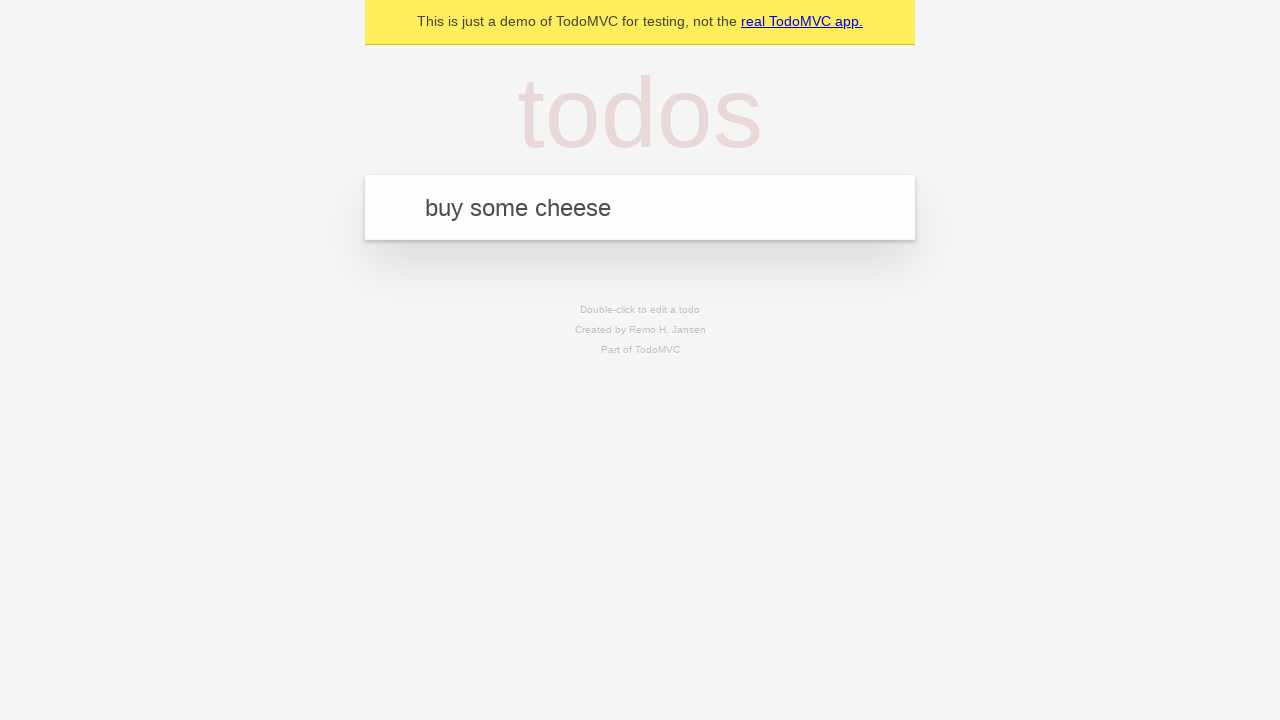

Pressed Enter to add first todo on .new-todo
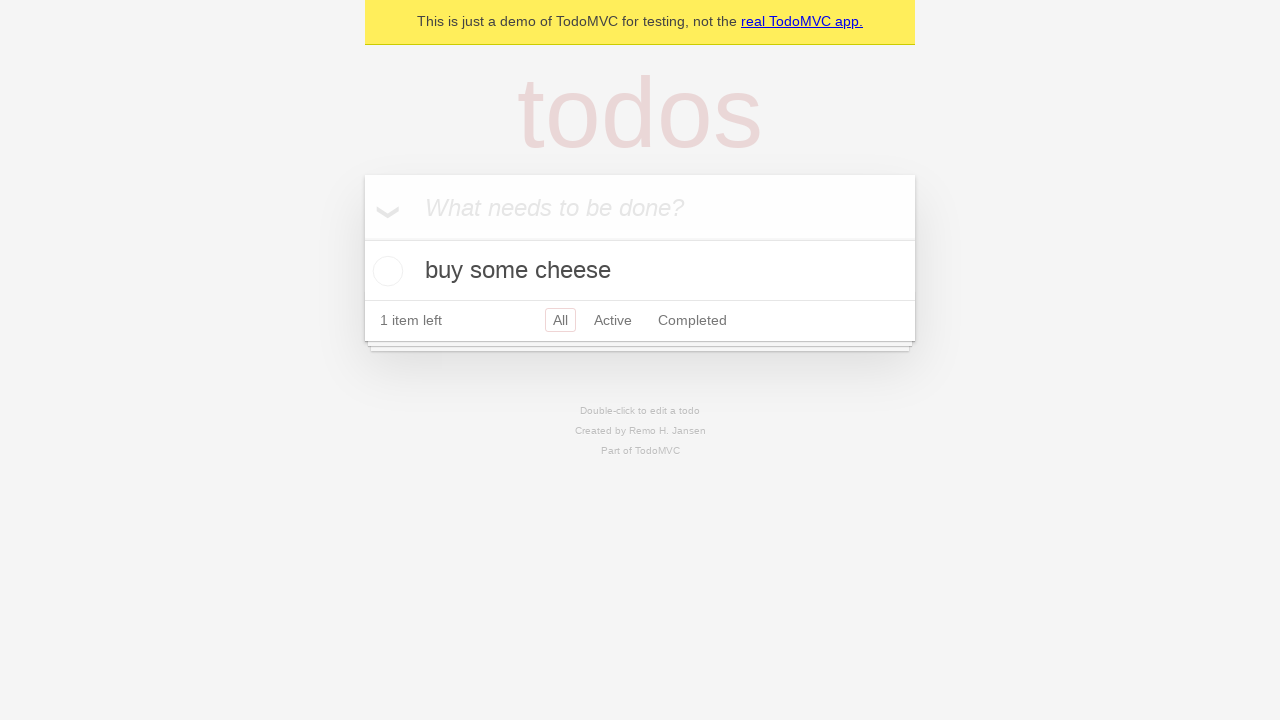

Filled new todo input with 'feed the cat' on .new-todo
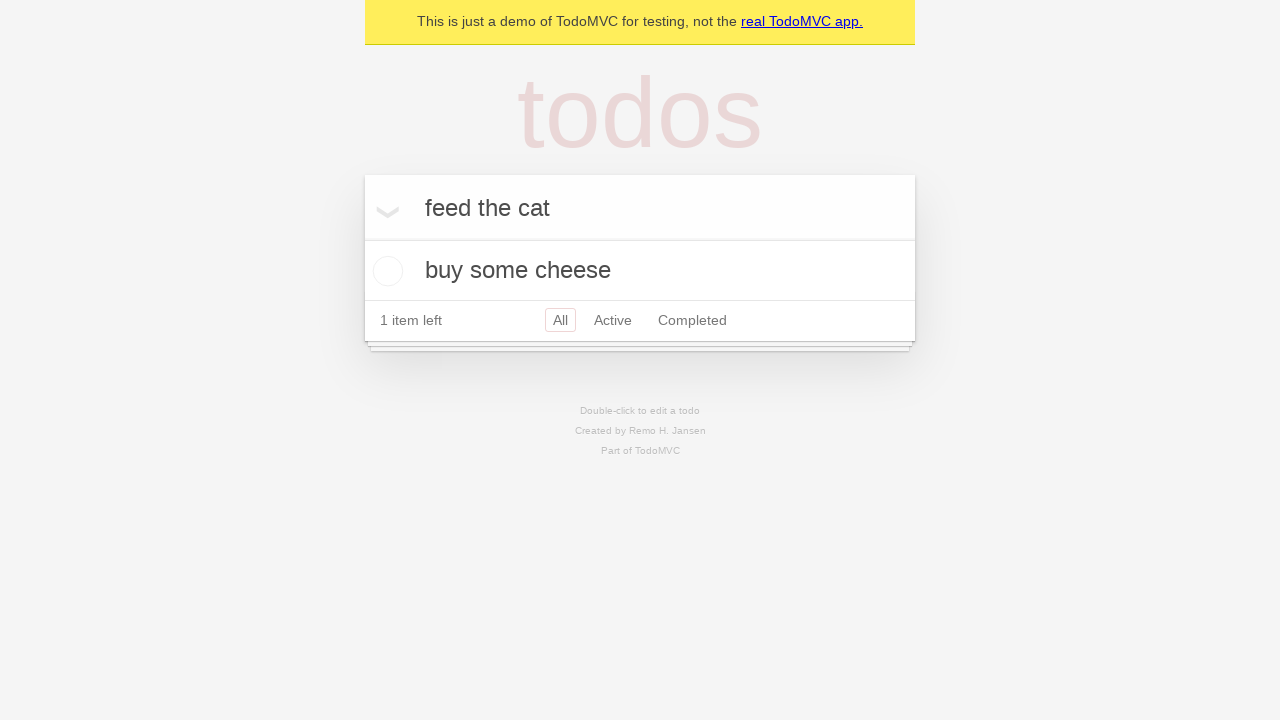

Pressed Enter to add second todo on .new-todo
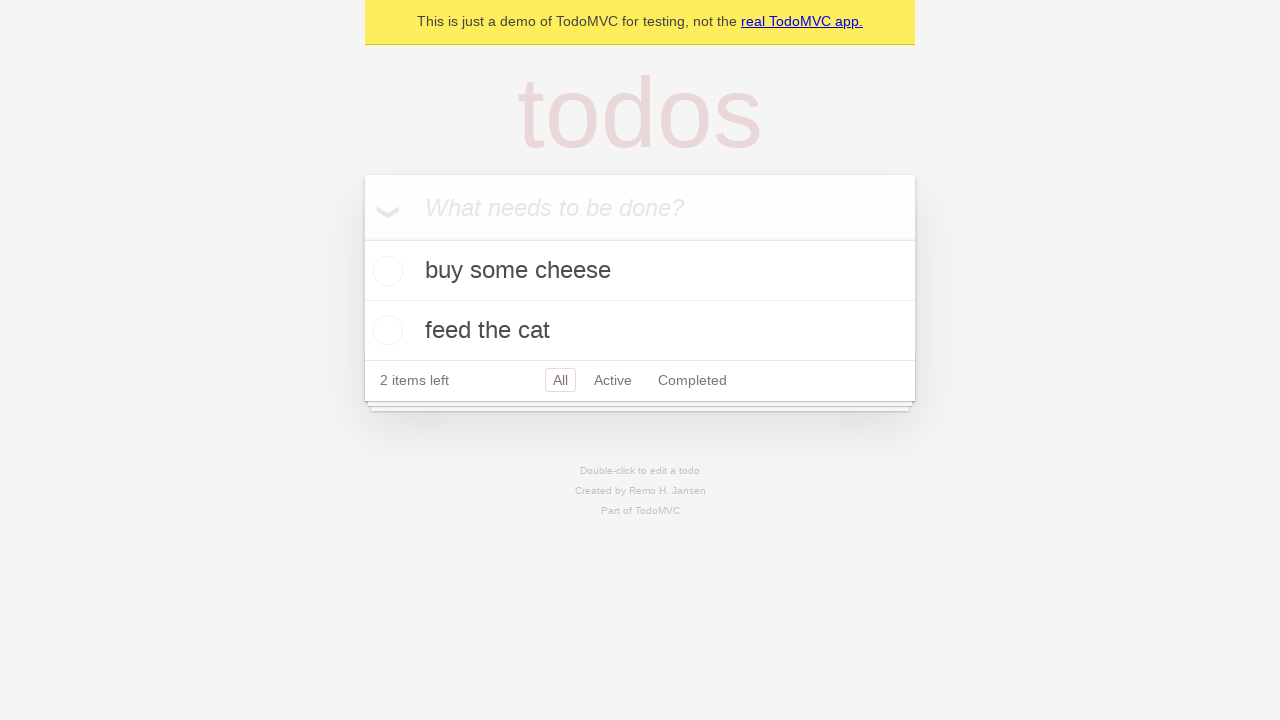

Filled new todo input with 'book a doctors appointment' on .new-todo
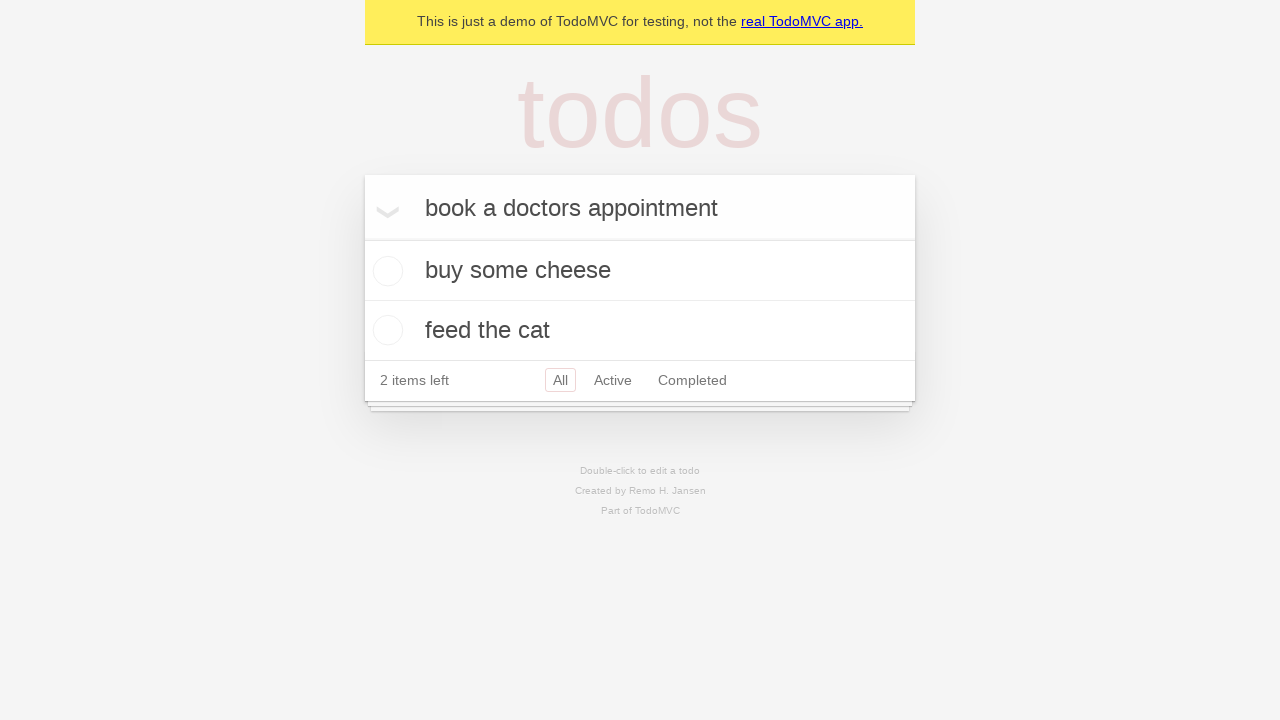

Pressed Enter to add third todo on .new-todo
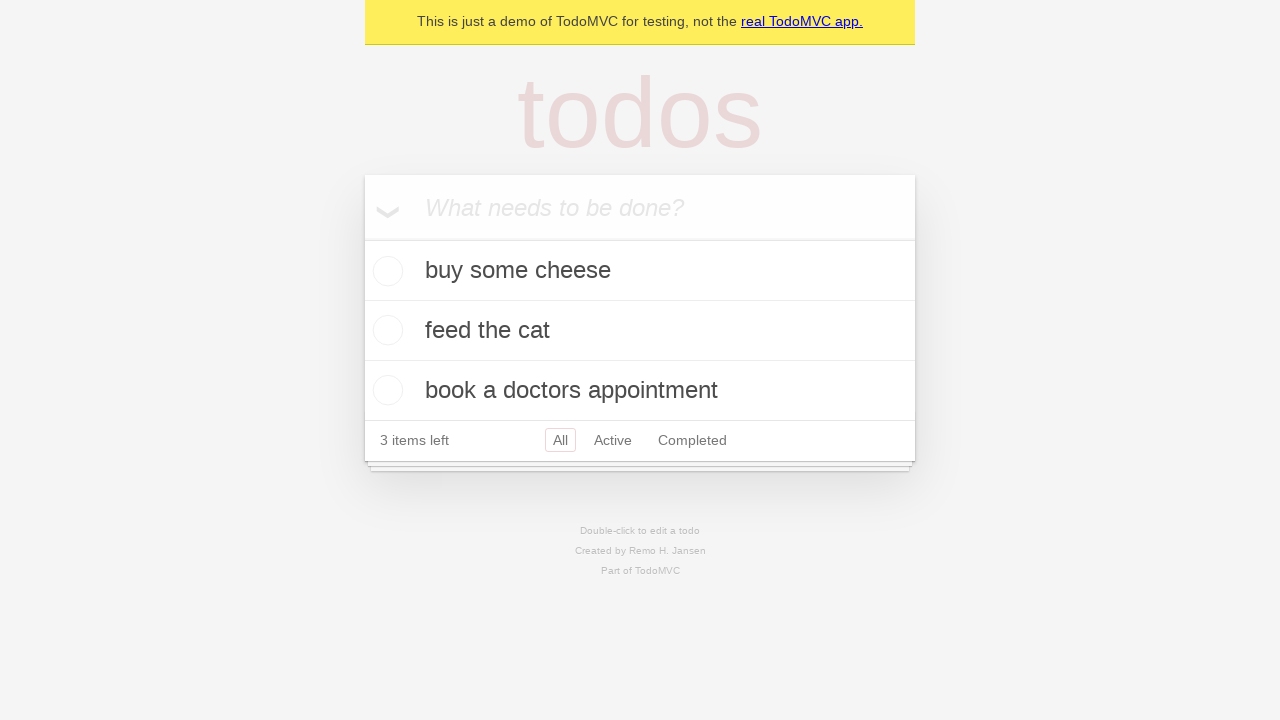

Verified all 3 todos were added to the list
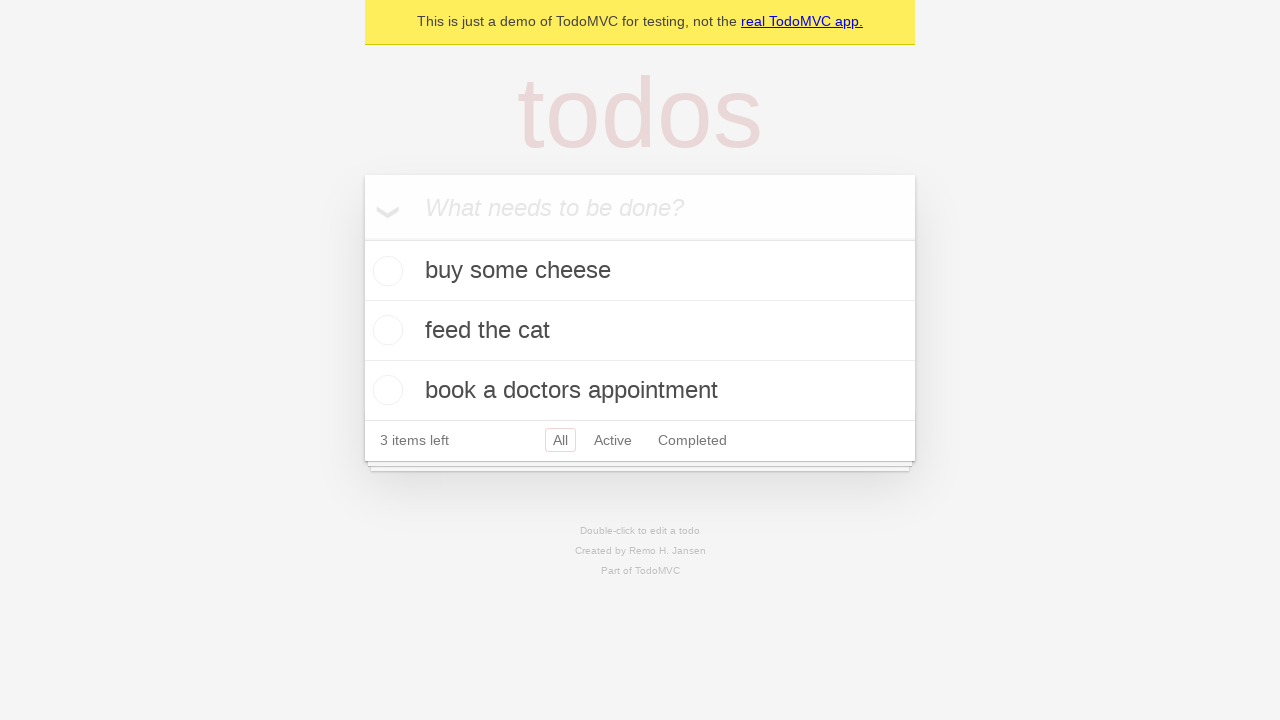

Checked the first todo item to mark it as complete at (385, 271) on .todo-list li .toggle >> nth=0
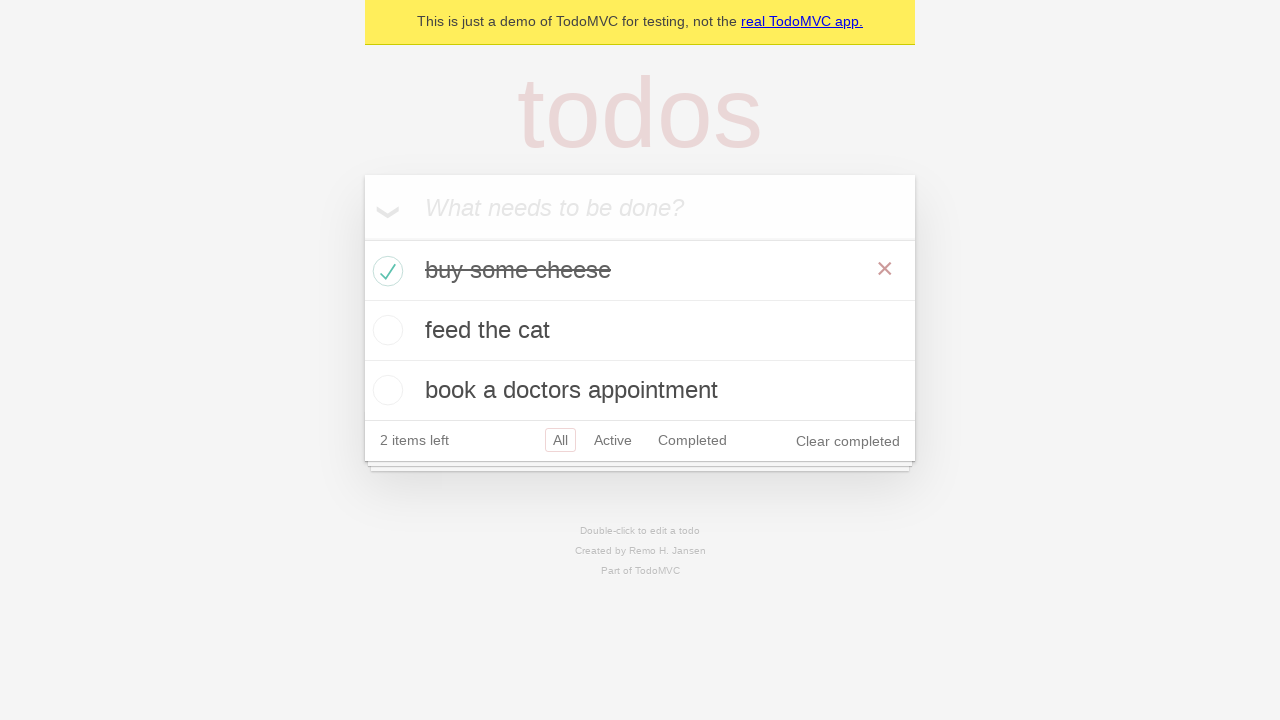

Clear completed button is now visible
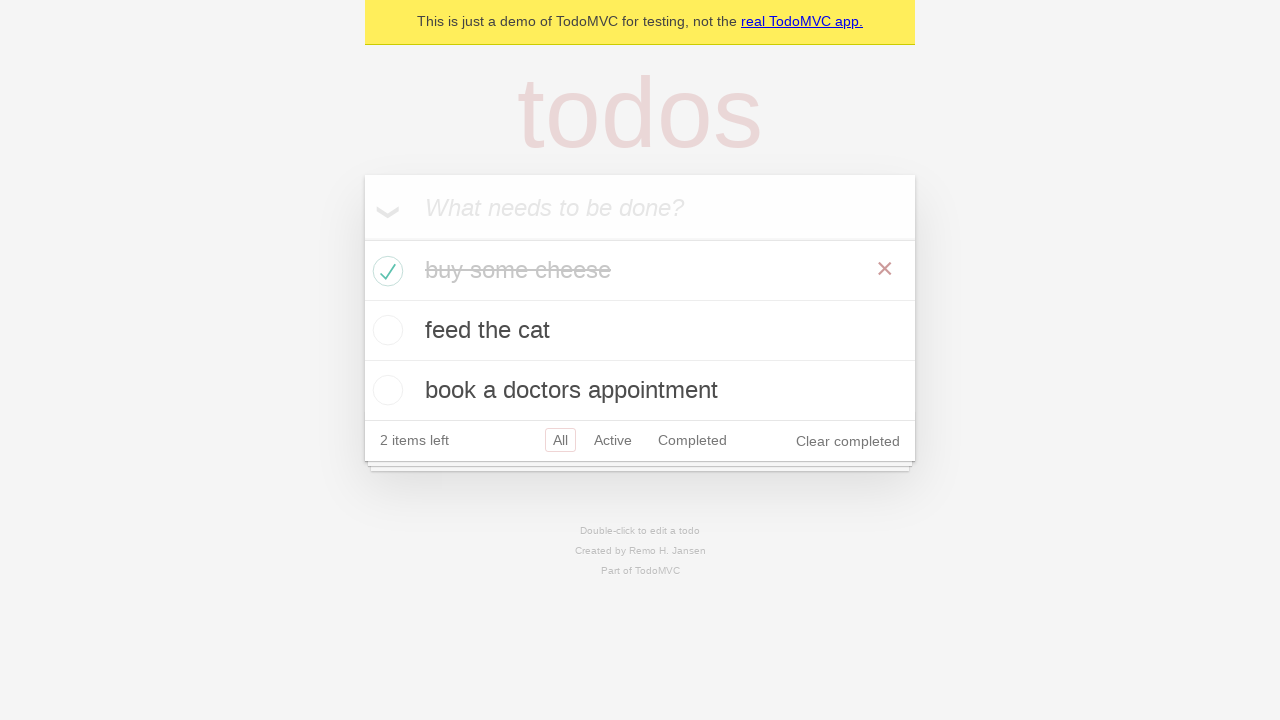

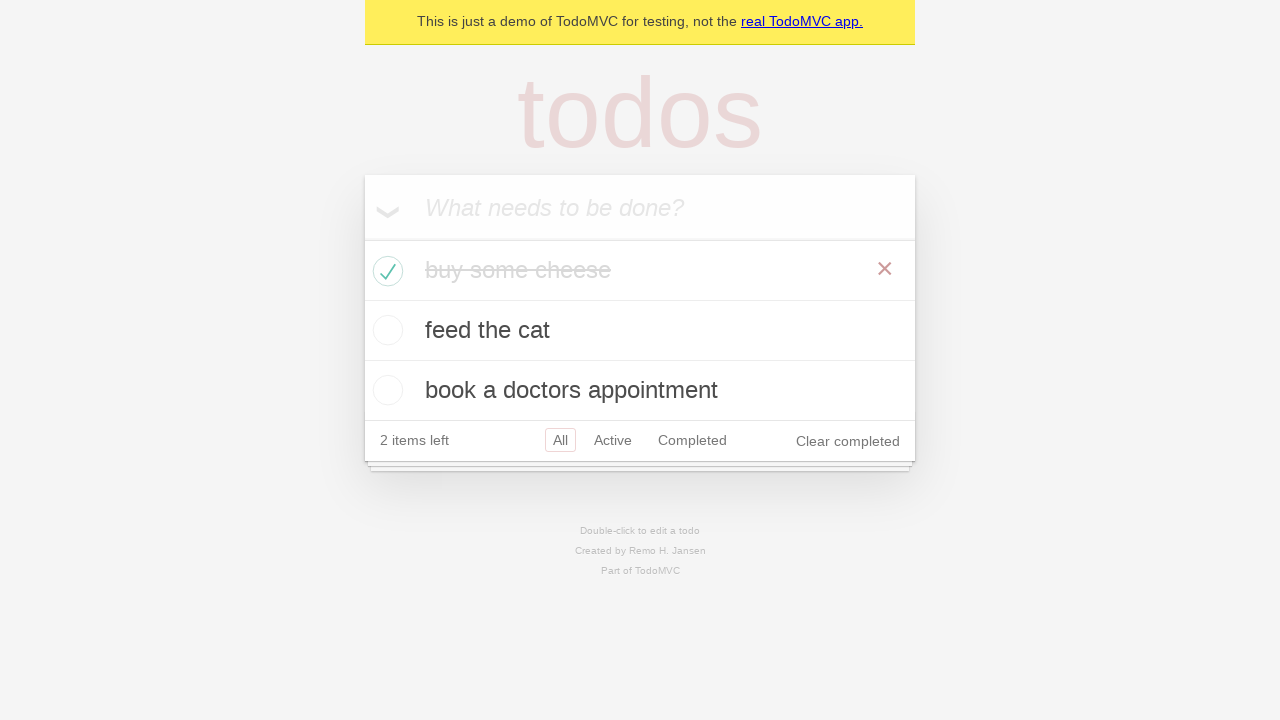